Tests navigation on calculator.net by clicking on the Financial link using both full link text and partial link text methods

Starting URL: https://www.calculator.net/math-calculator.html

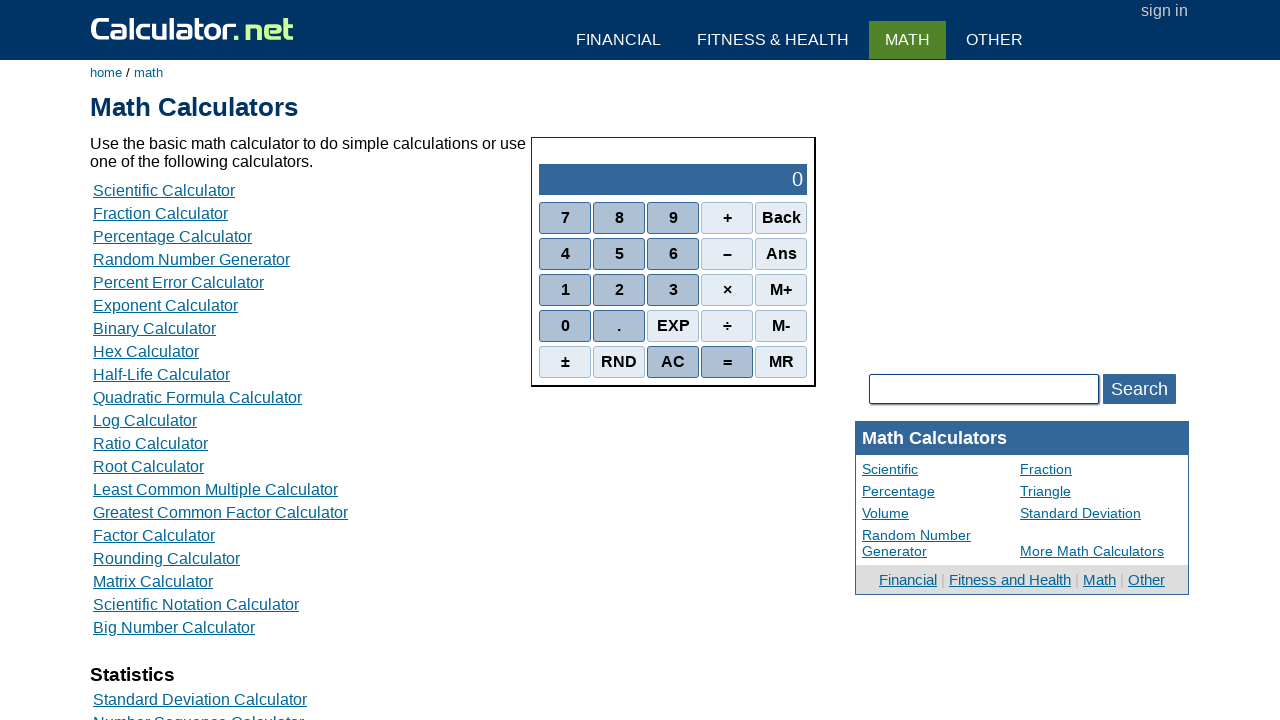

Top navigation element loaded and ready
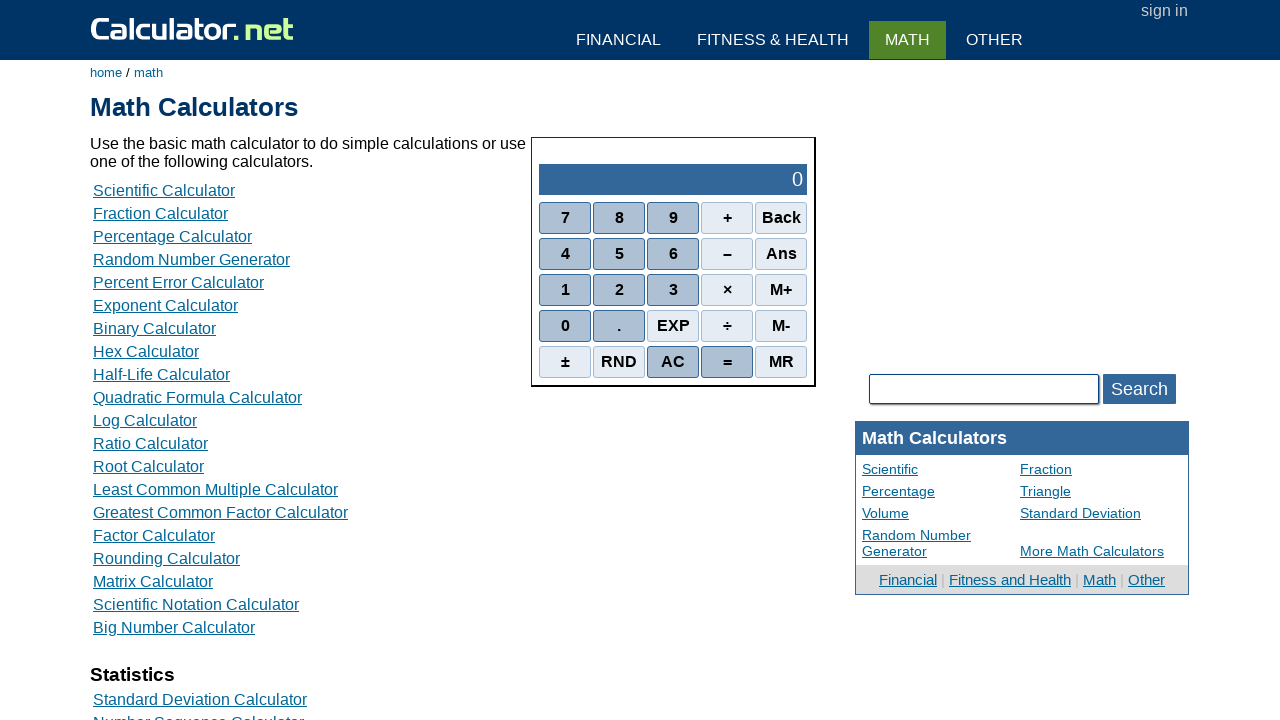

Clicked Financial link using full link text at (908, 580) on a:text('Financial')
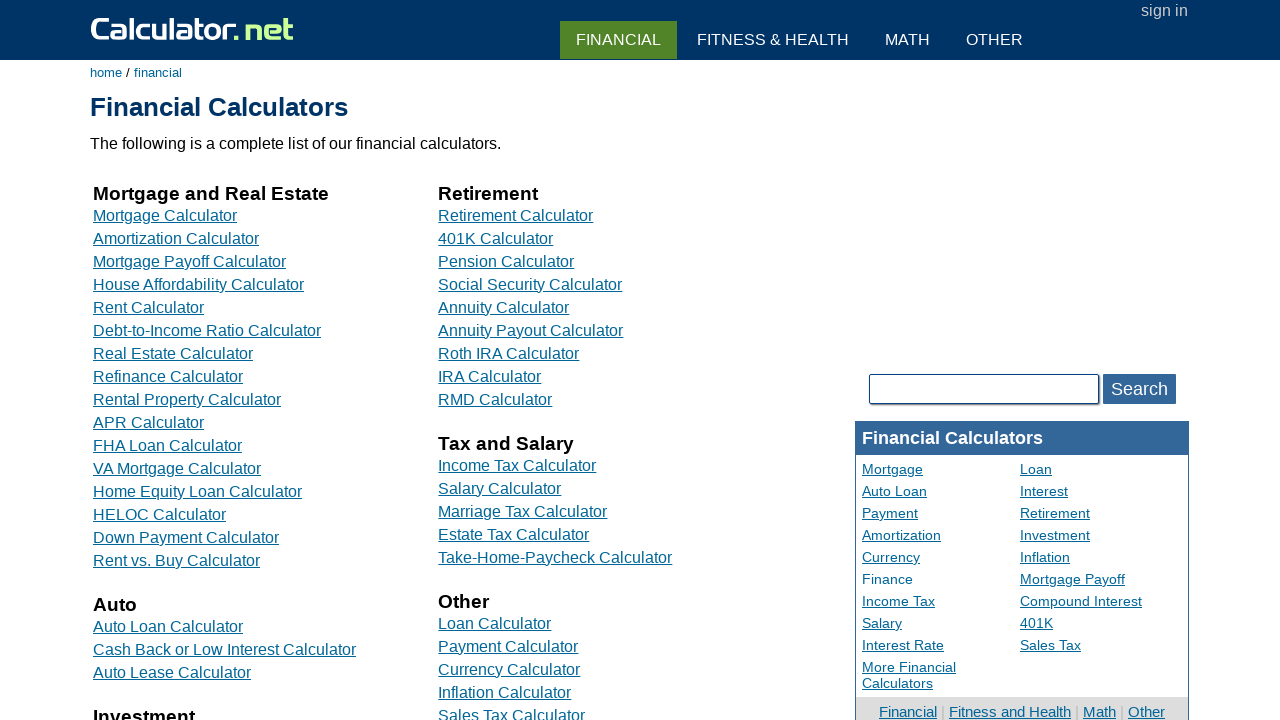

Navigated back to math calculator page
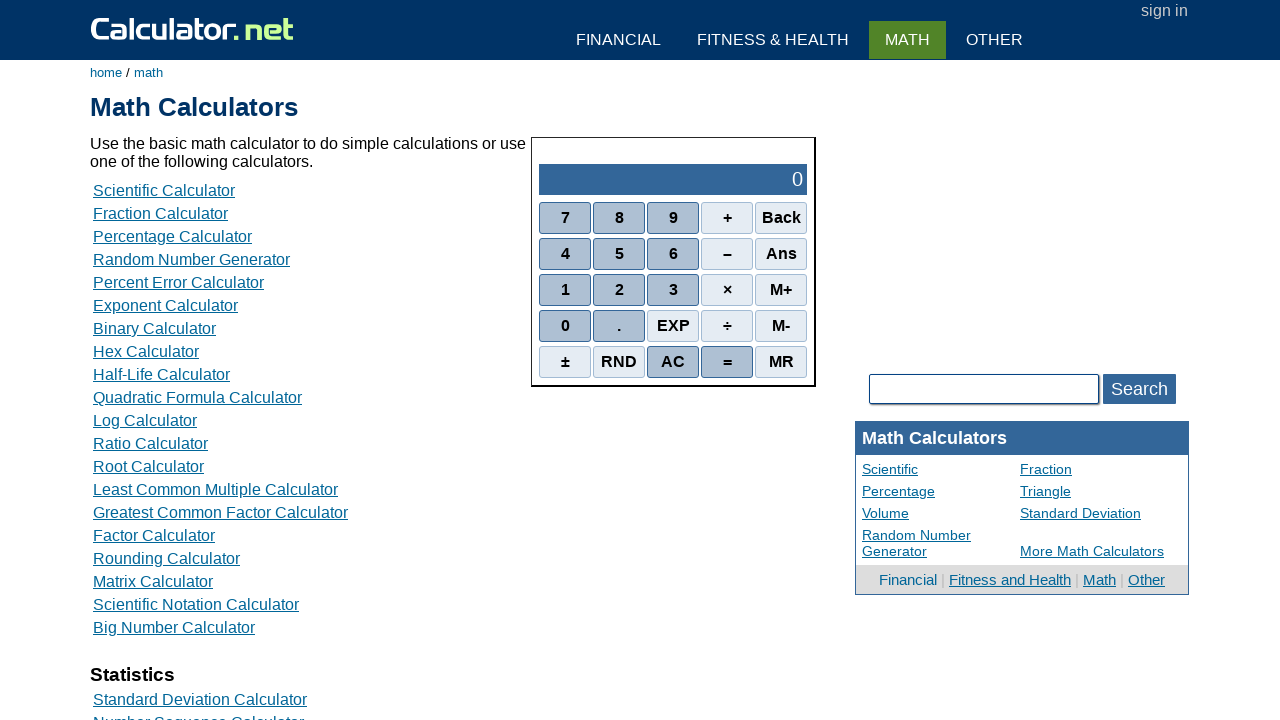

Clicked Financial link using partial link text at (908, 580) on a:text-is('Financial')
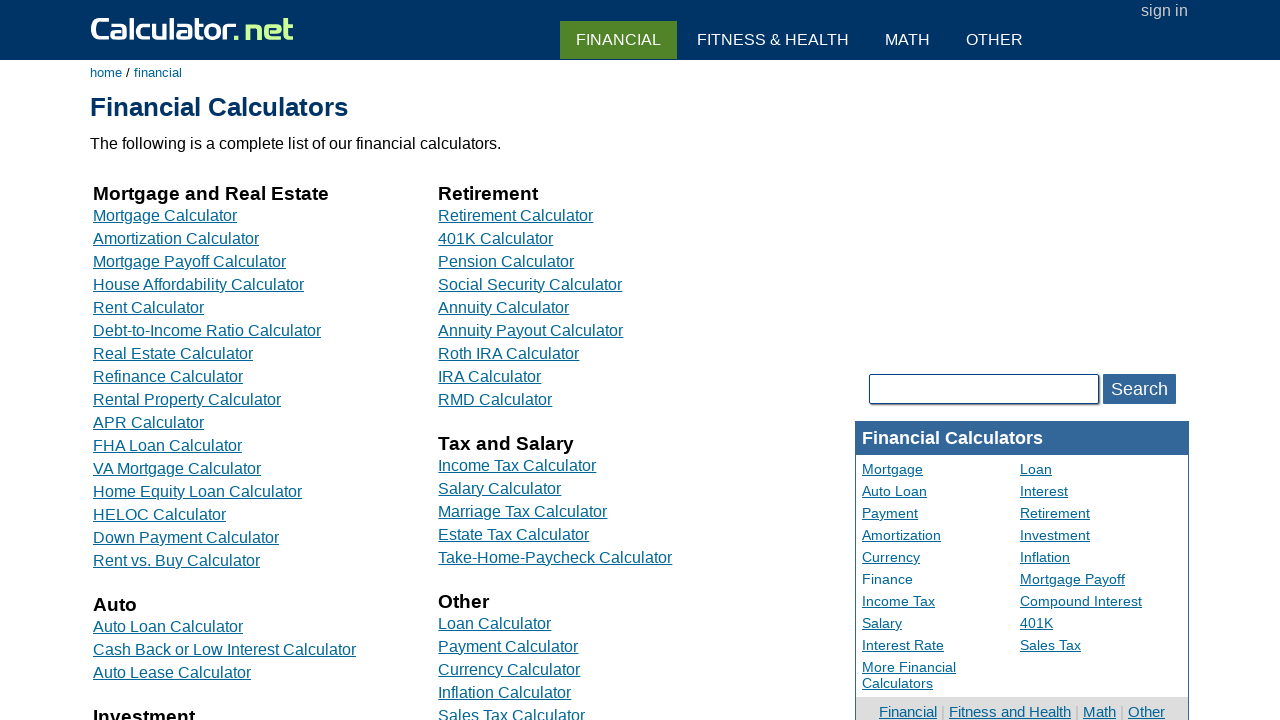

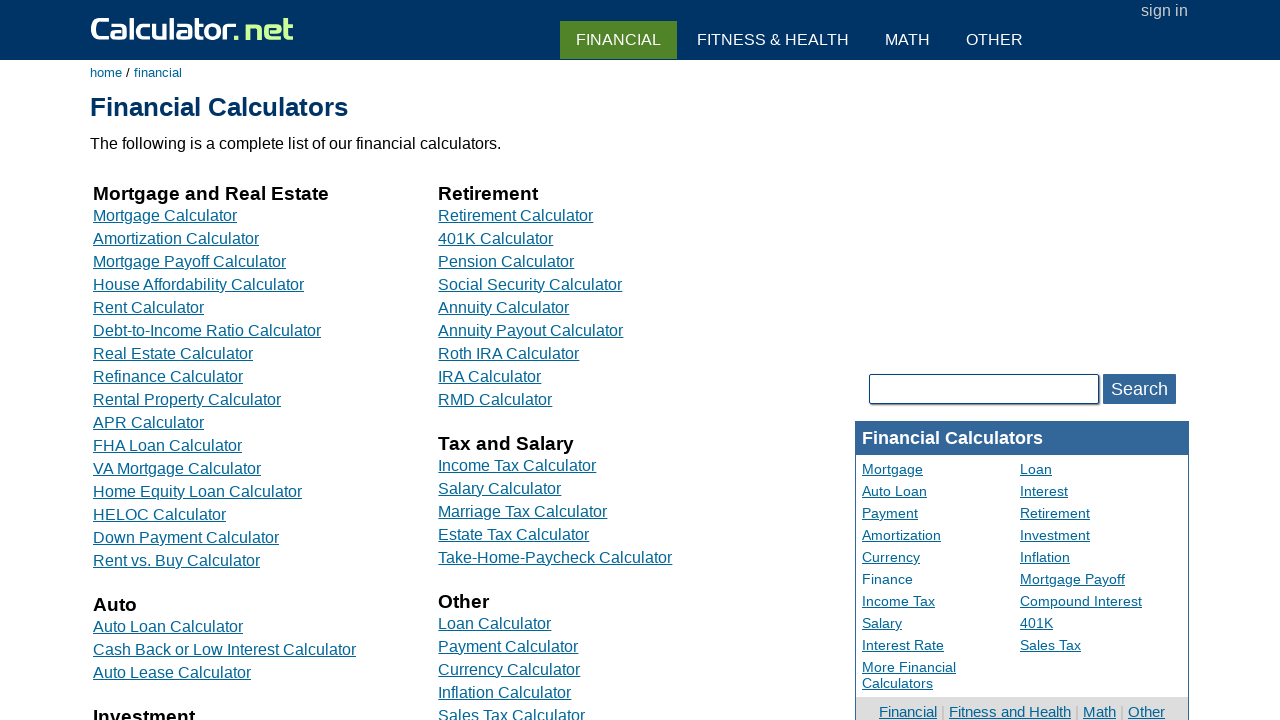